Tests flight booking flow by searching for flights from Paris to London, selecting the first flight, and verifying that flight details (number, airline, price) are correctly displayed on the purchase page.

Starting URL: https://blazedemo.com

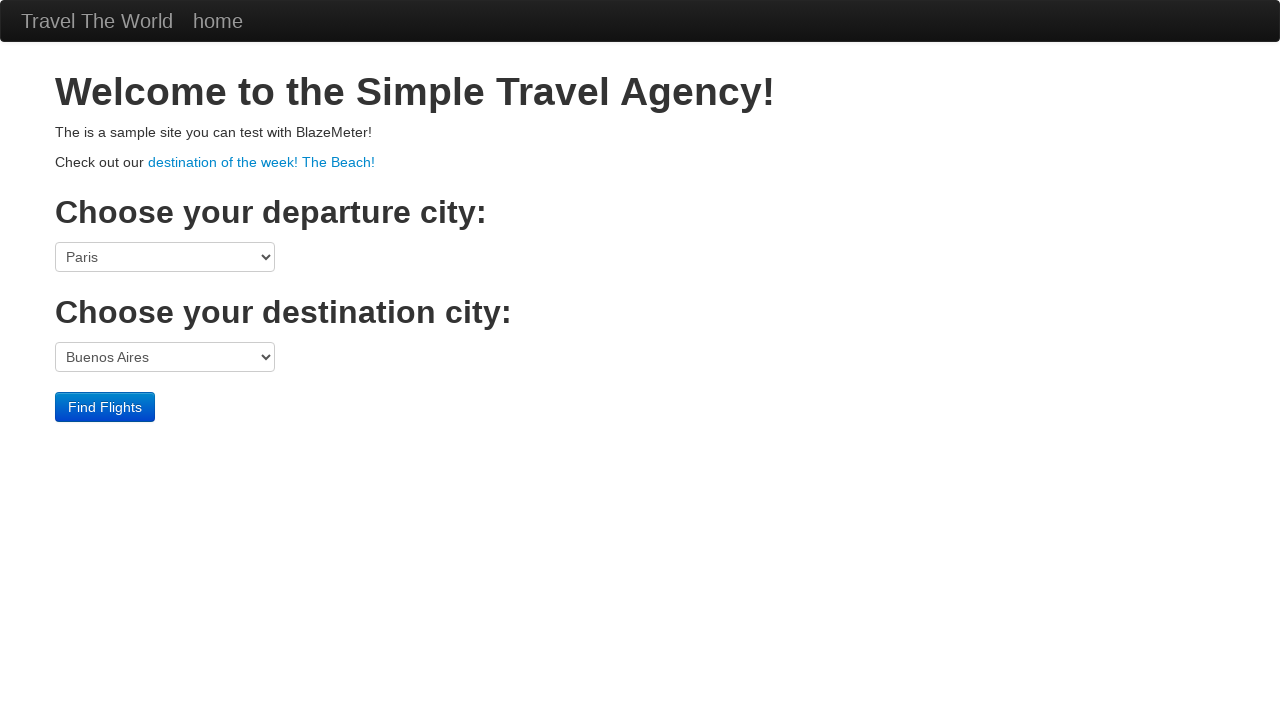

Selected Paris as departure city on select[name='fromPort']
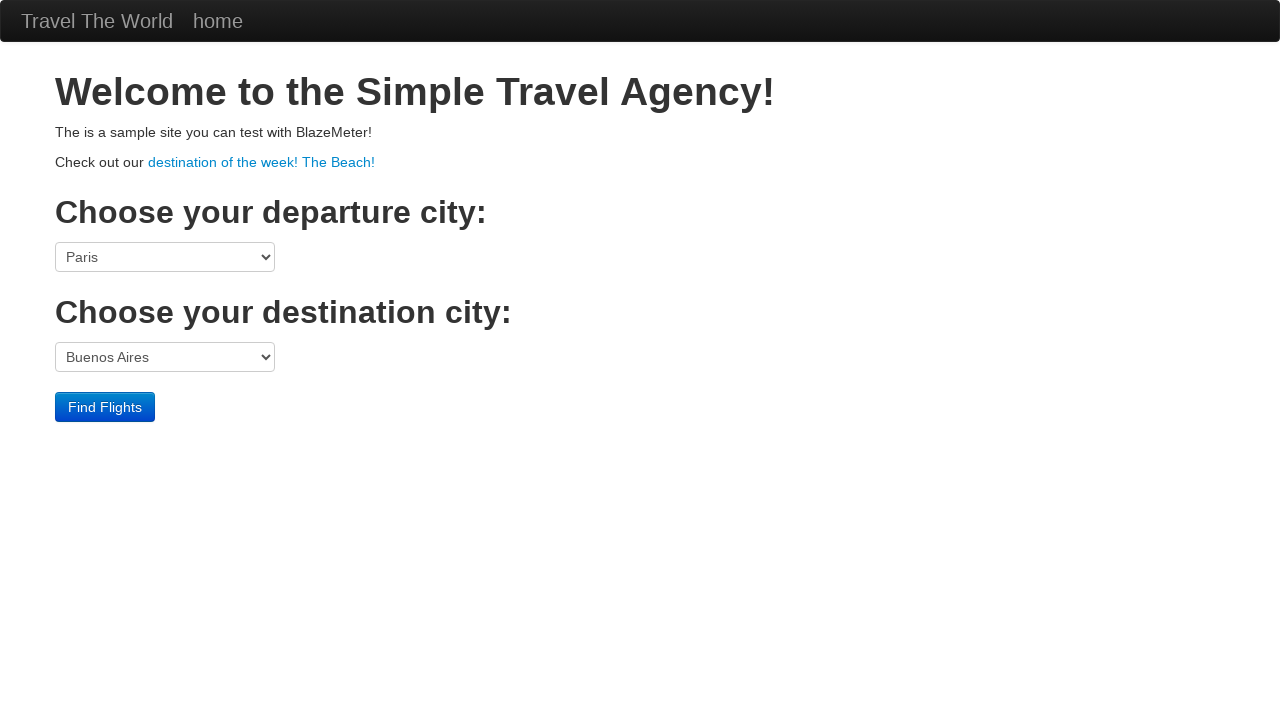

Selected London as destination city on select[name='toPort']
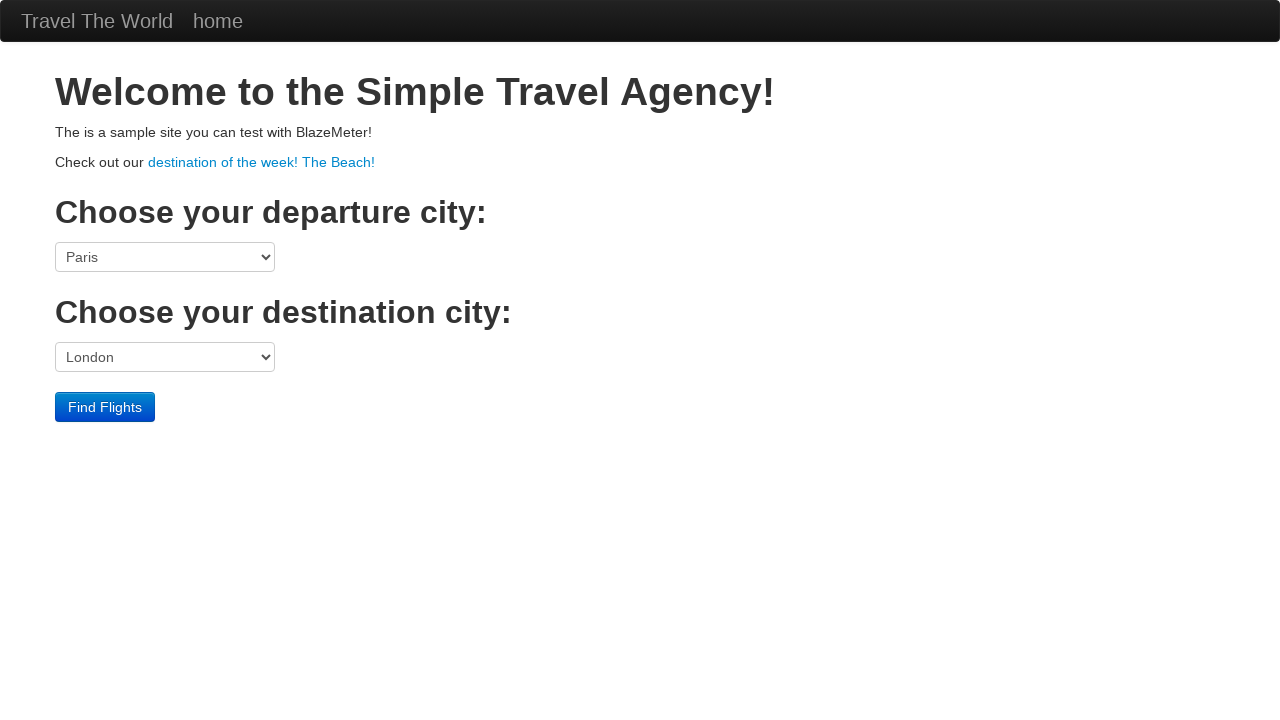

Submitted flight search form on input
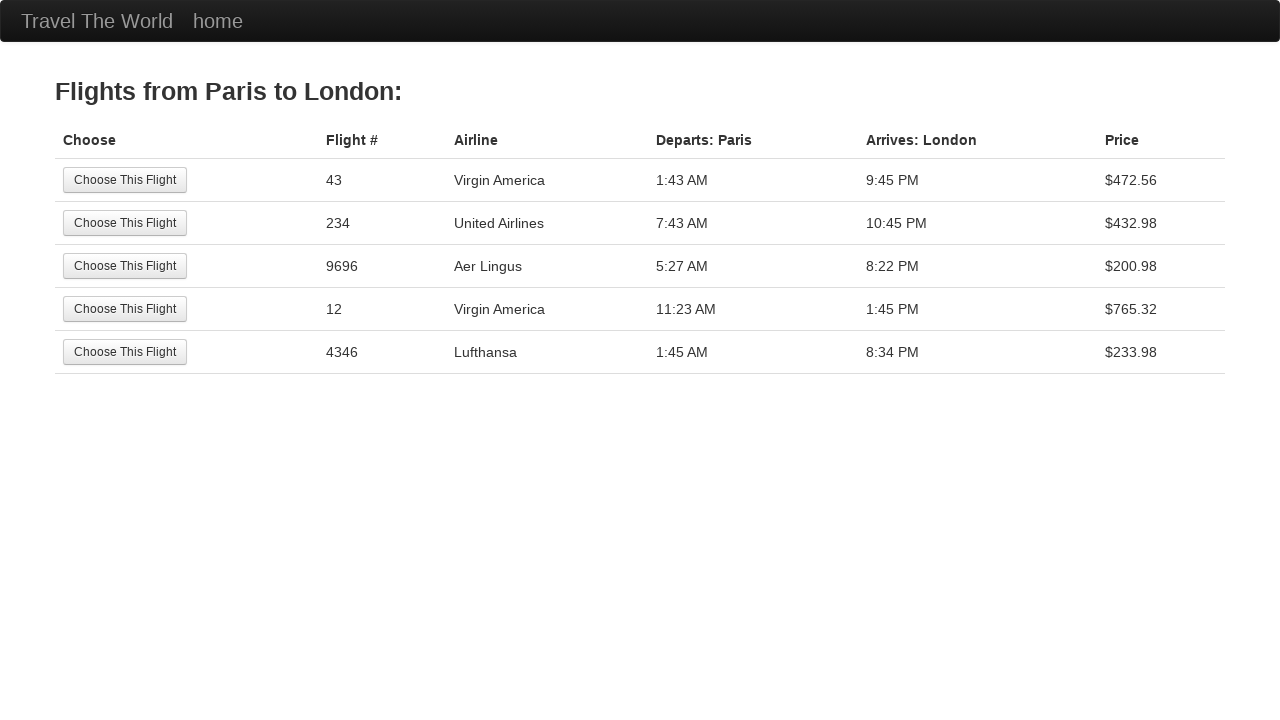

Flight results loaded
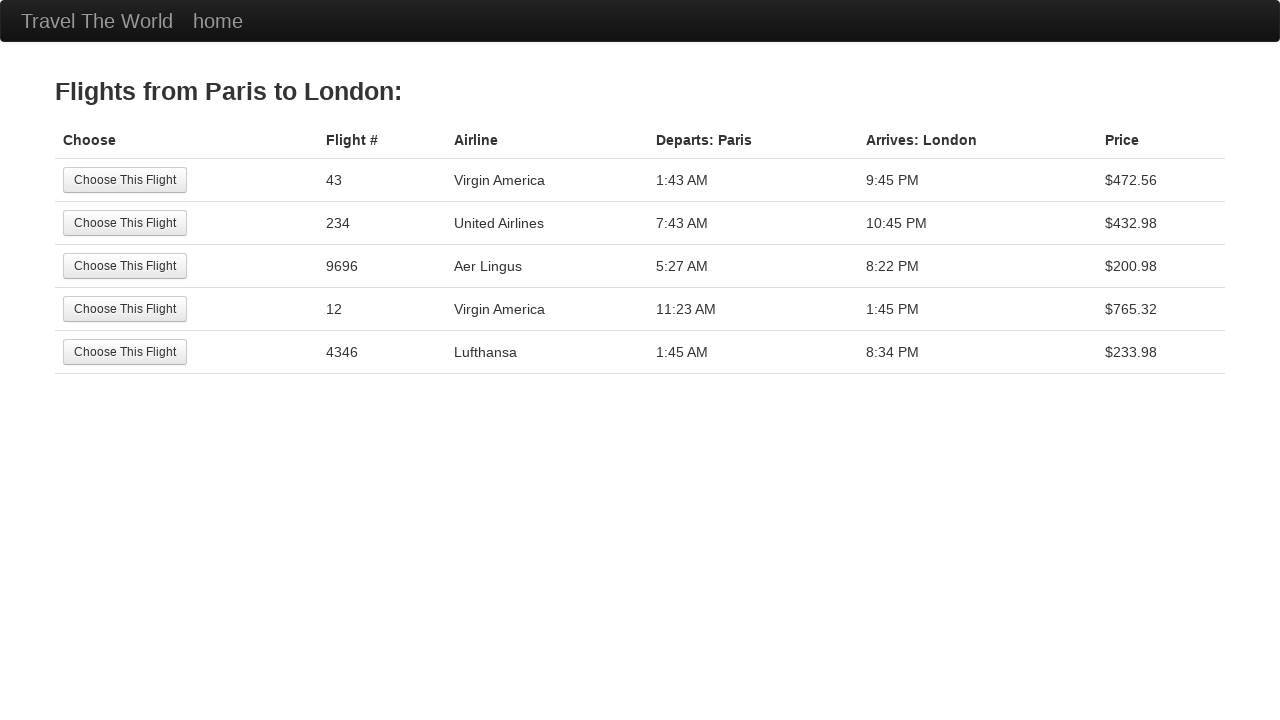

Extracted flight number from first result
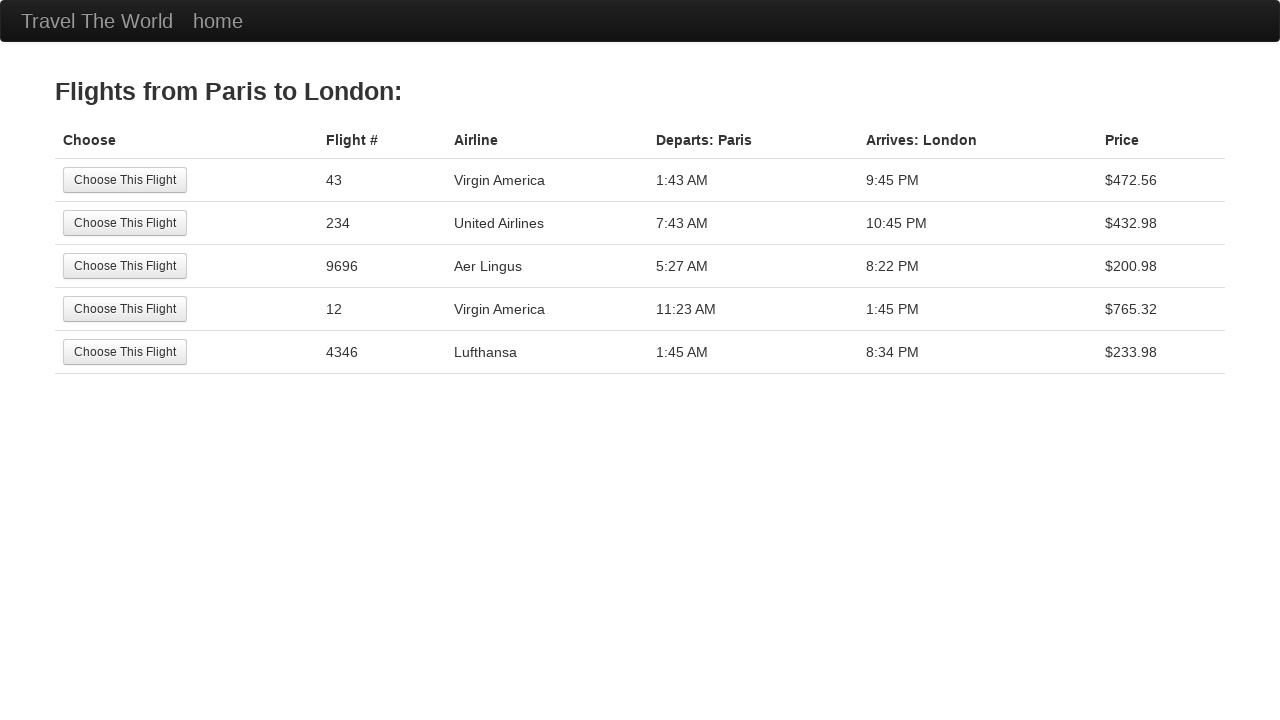

Extracted airline name from first result
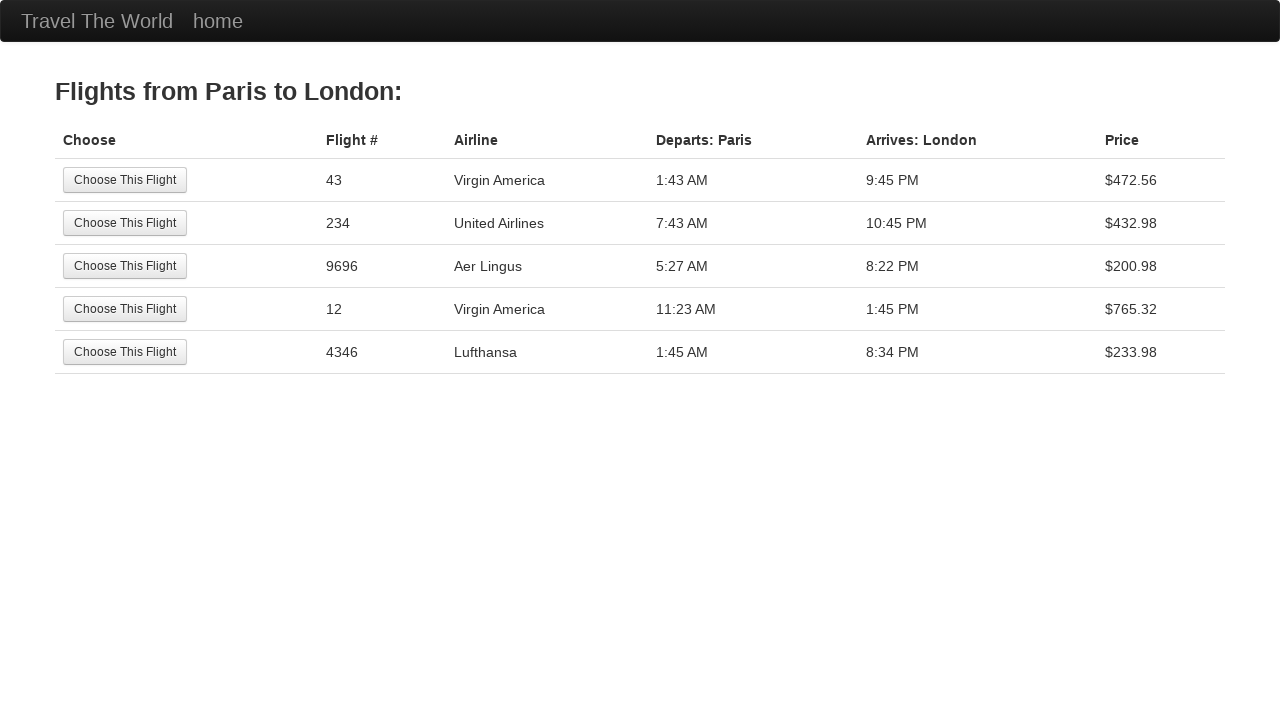

Extracted price from first result
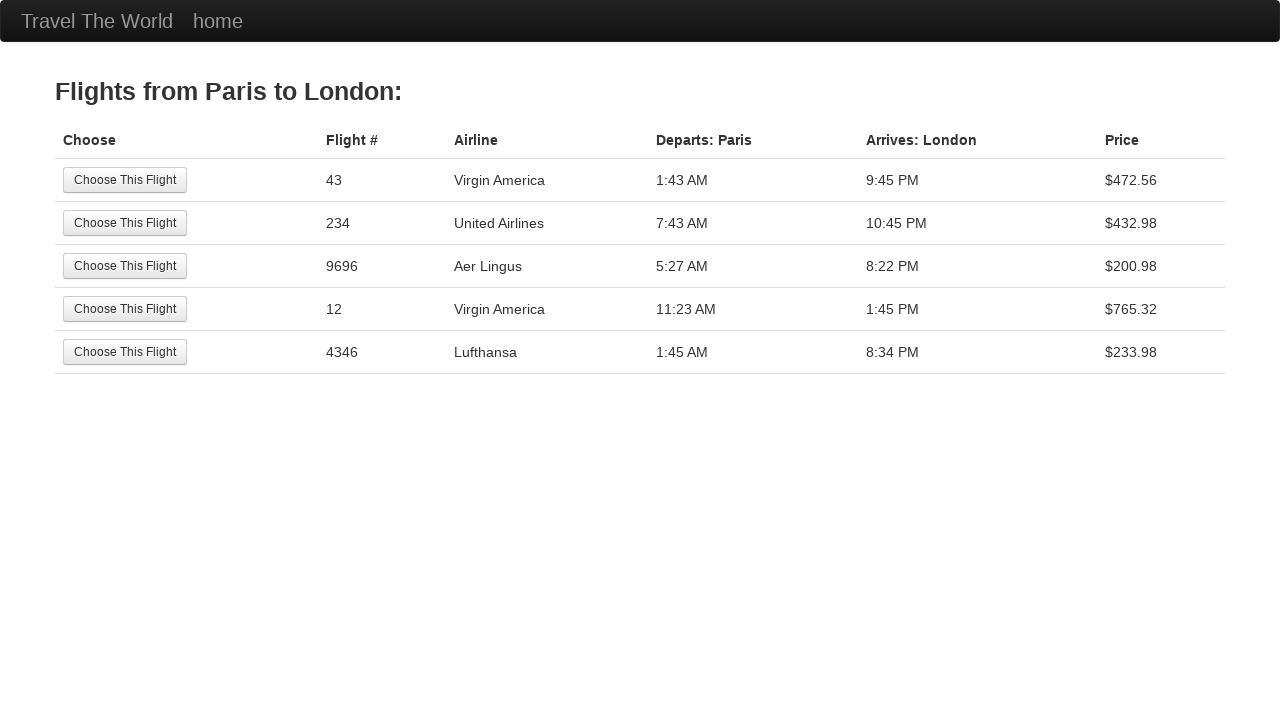

Clicked 'Choose This Flight' button for first flight at (125, 180) on (//input[@type='submit'])[1]
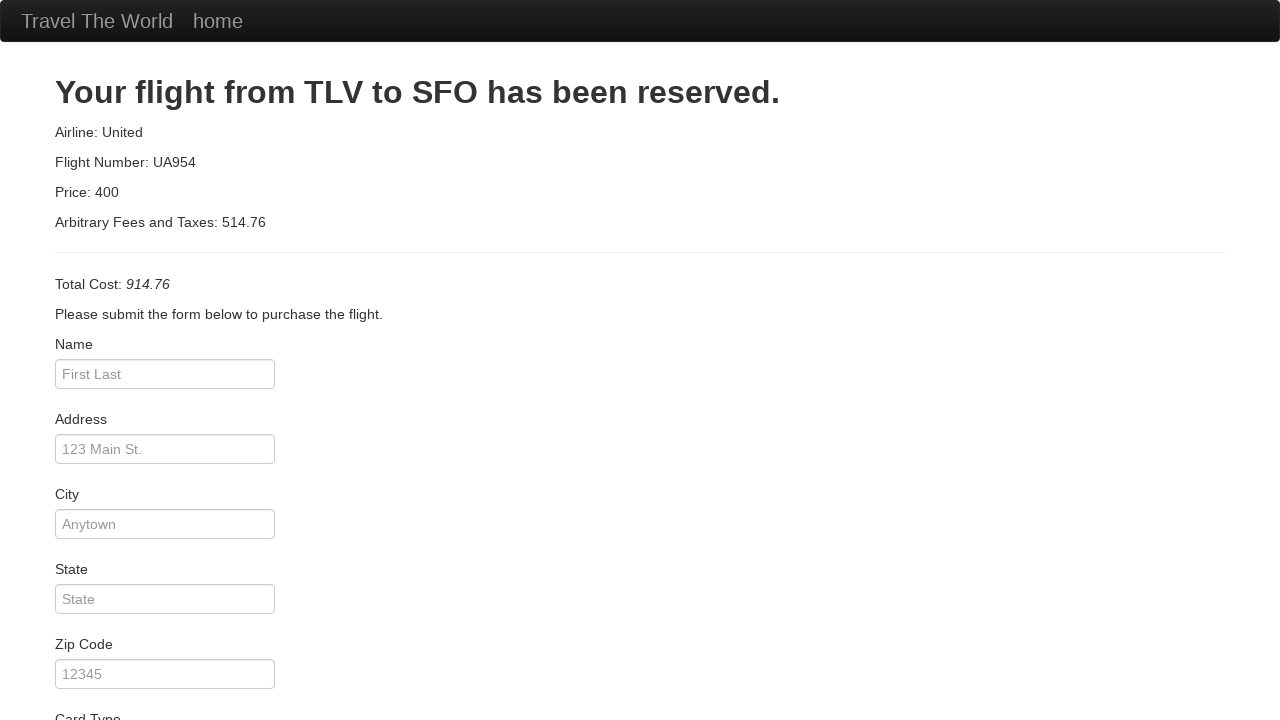

Purchase page loaded
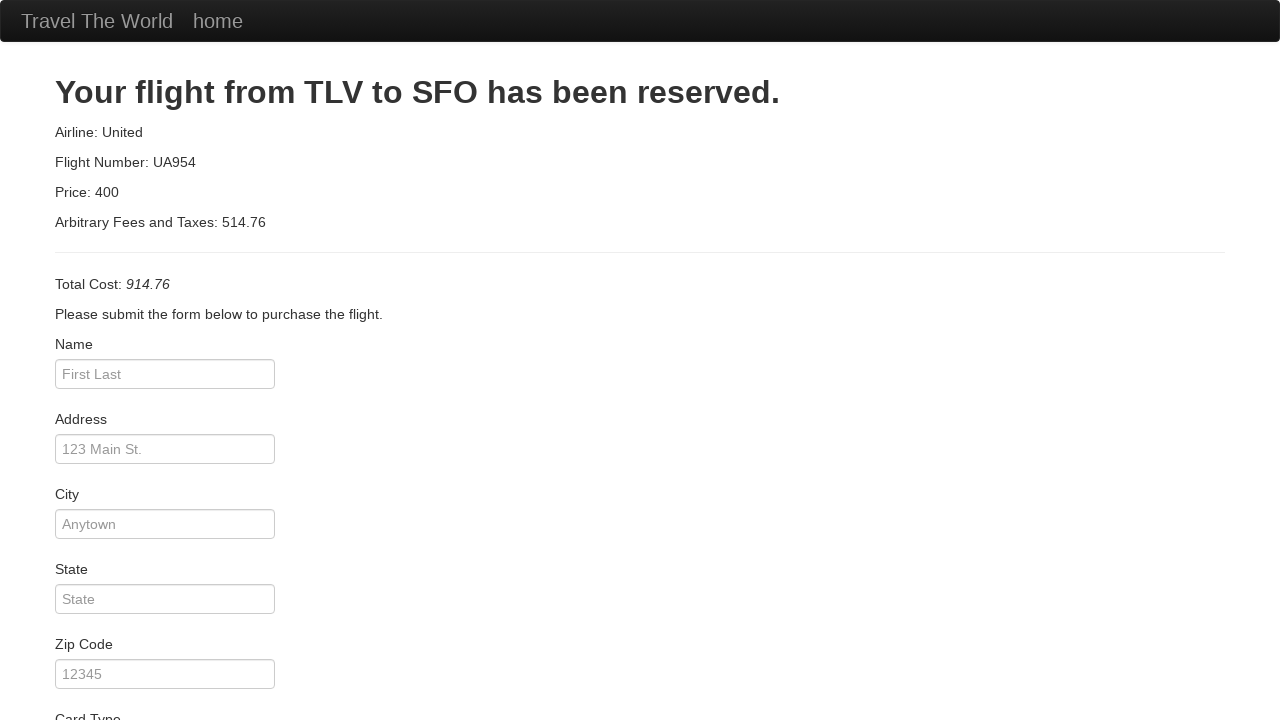

Retrieved flight name from purchase page
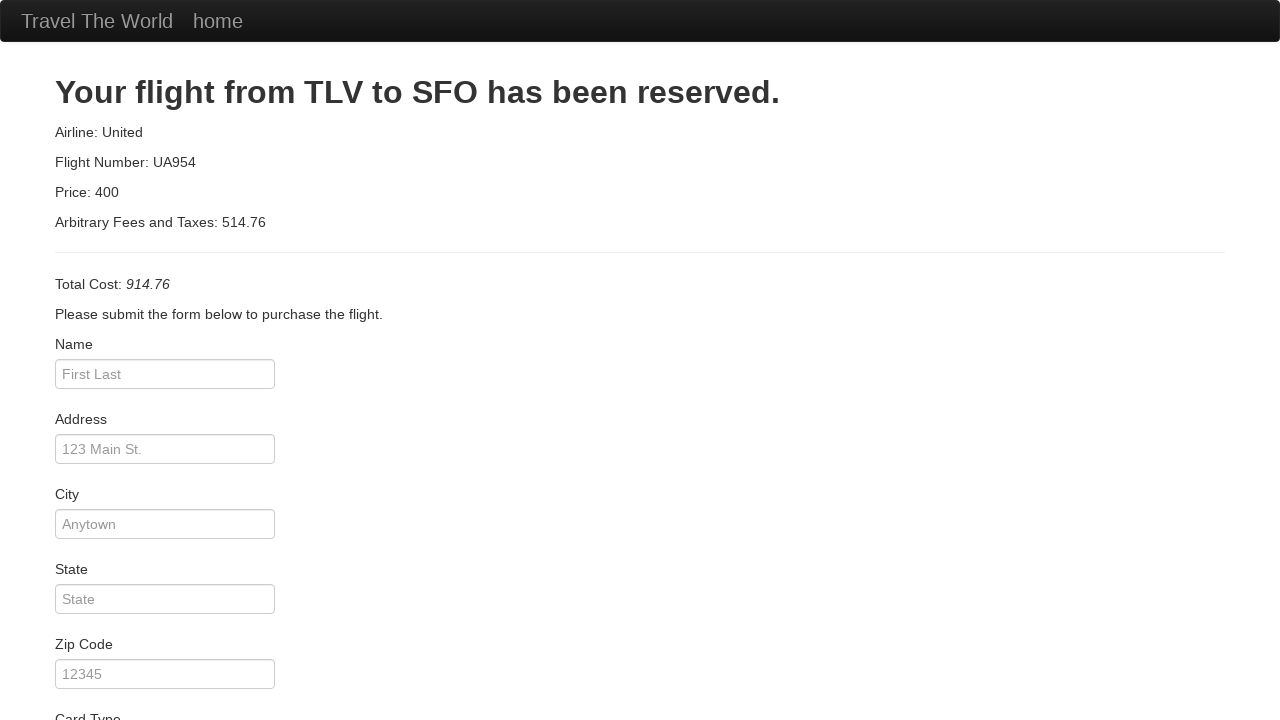

Retrieved flight number from purchase page
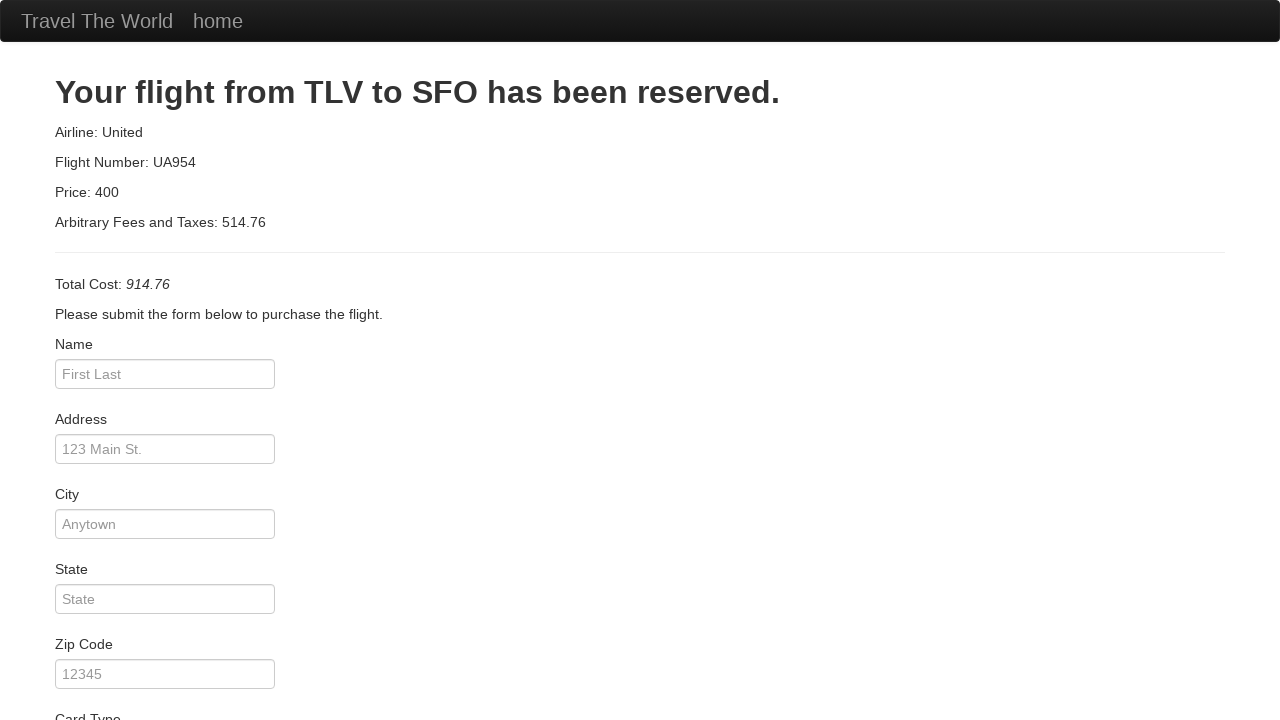

Retrieved price from purchase page
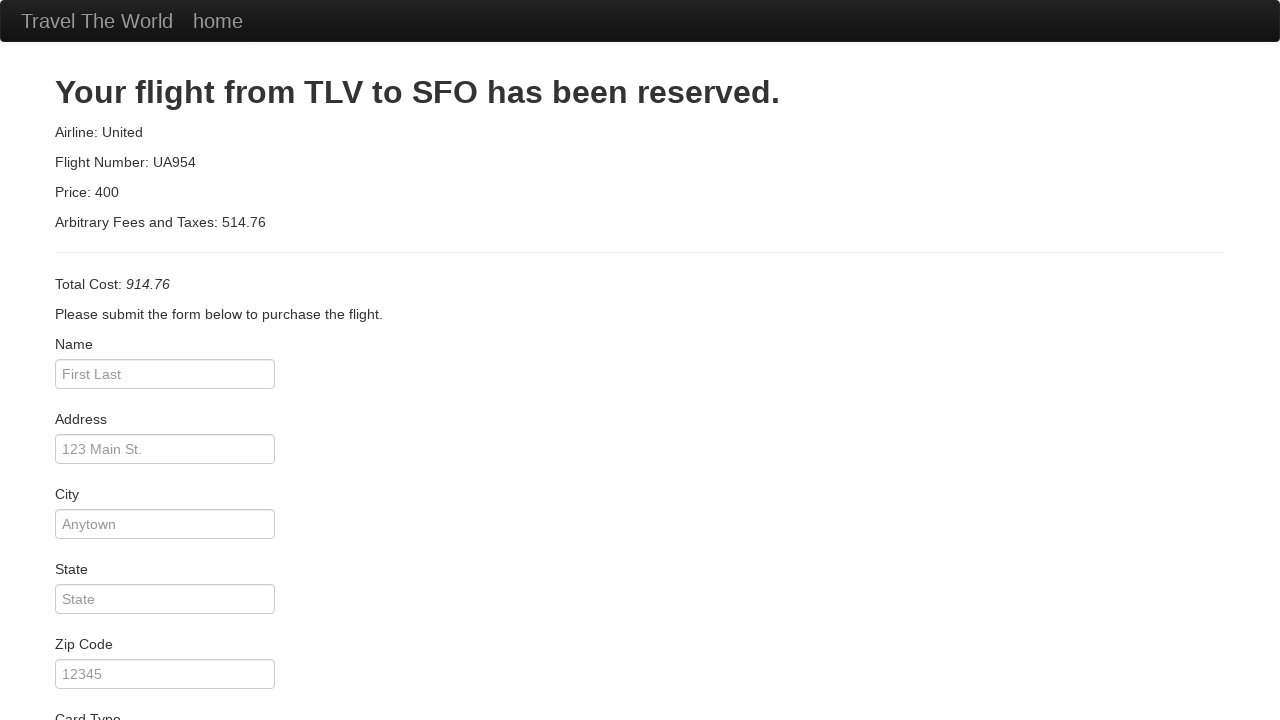

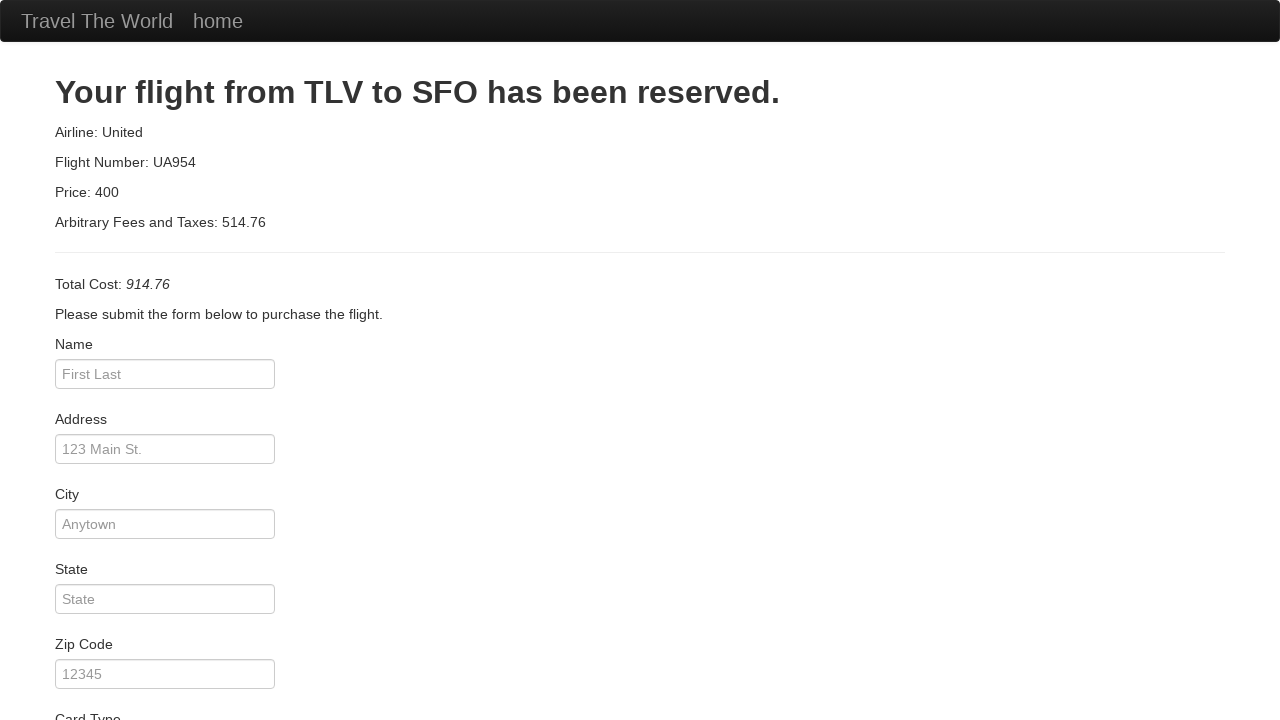